Tests creating todo items, marking one as complete, filtering by active items, and verifying only incomplete items are shown in the active view.

Starting URL: https://demo.playwright.dev/todomvc

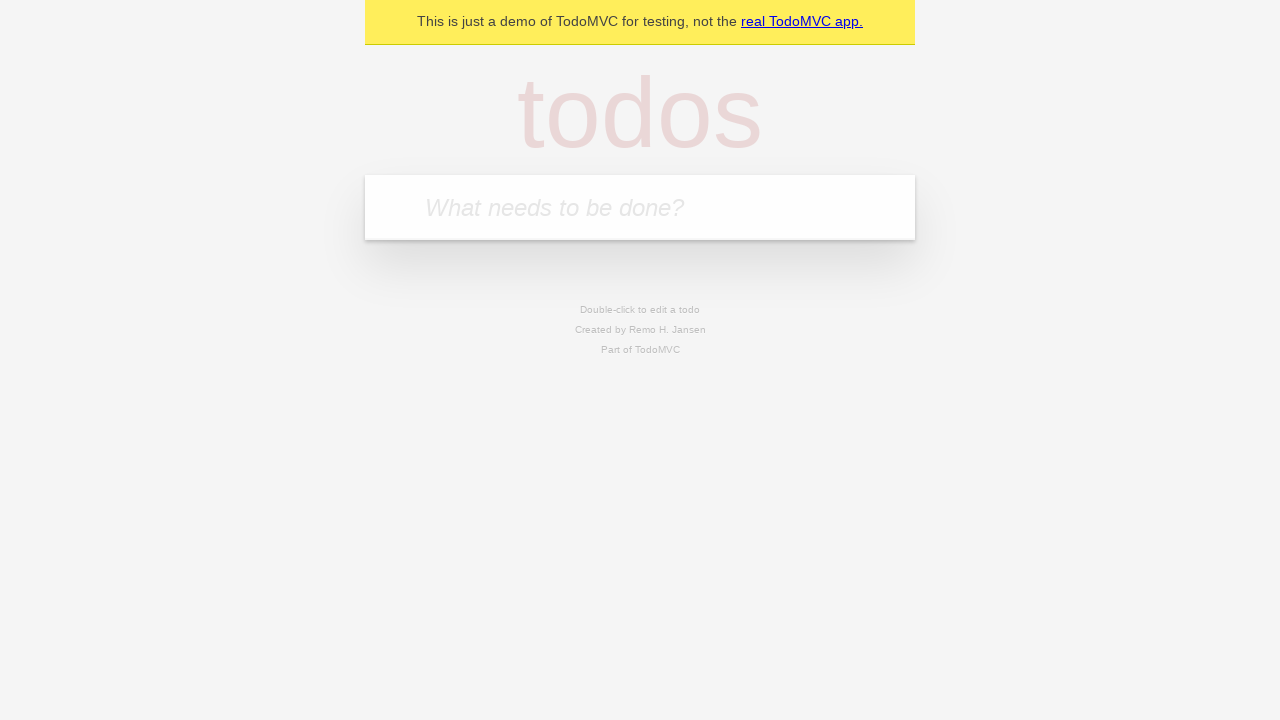

Filled new todo input with 'Buy Milk' on .new-todo
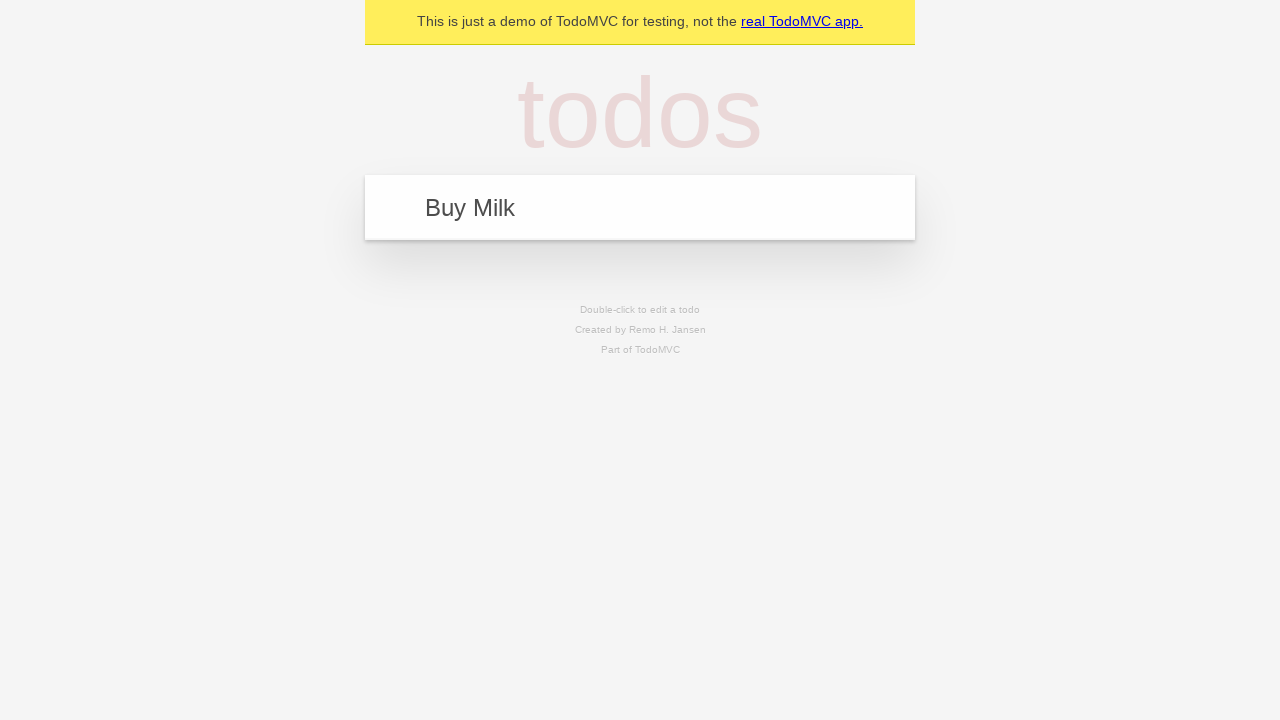

Pressed Enter to create 'Buy Milk' todo on .new-todo
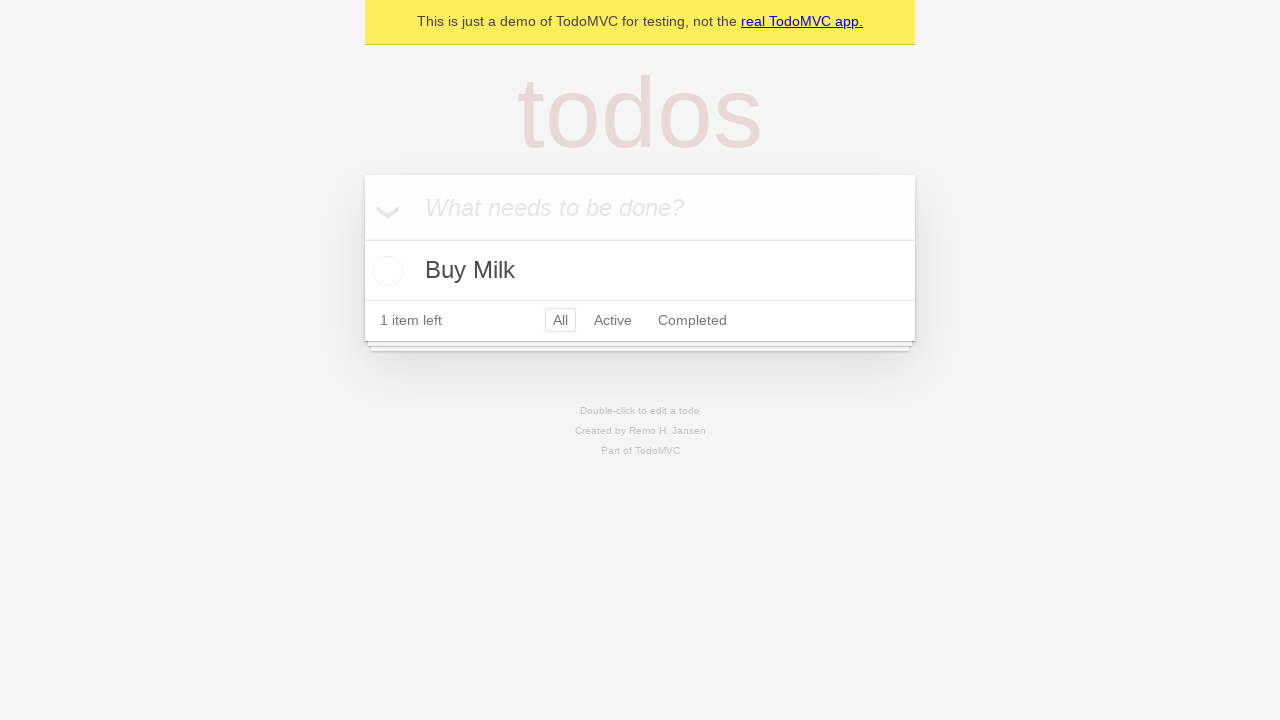

Filled new todo input with 'Collect Kids' on .new-todo
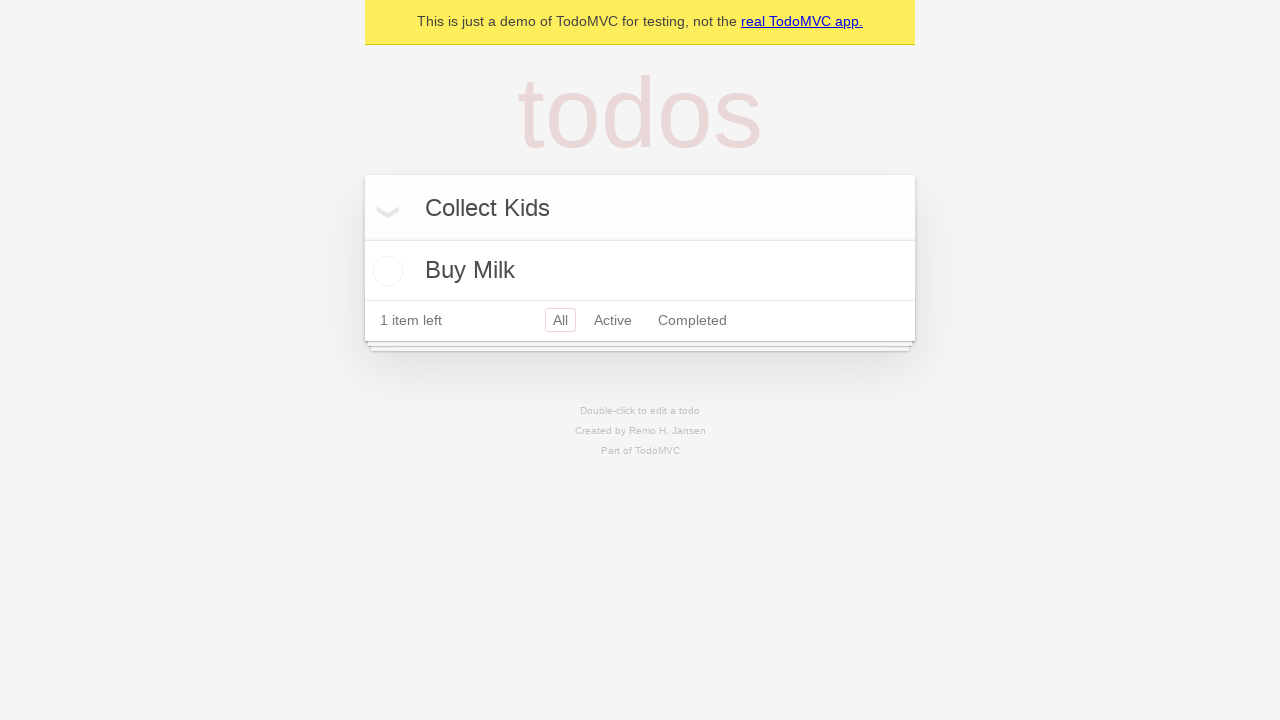

Pressed Enter to create 'Collect Kids' todo on .new-todo
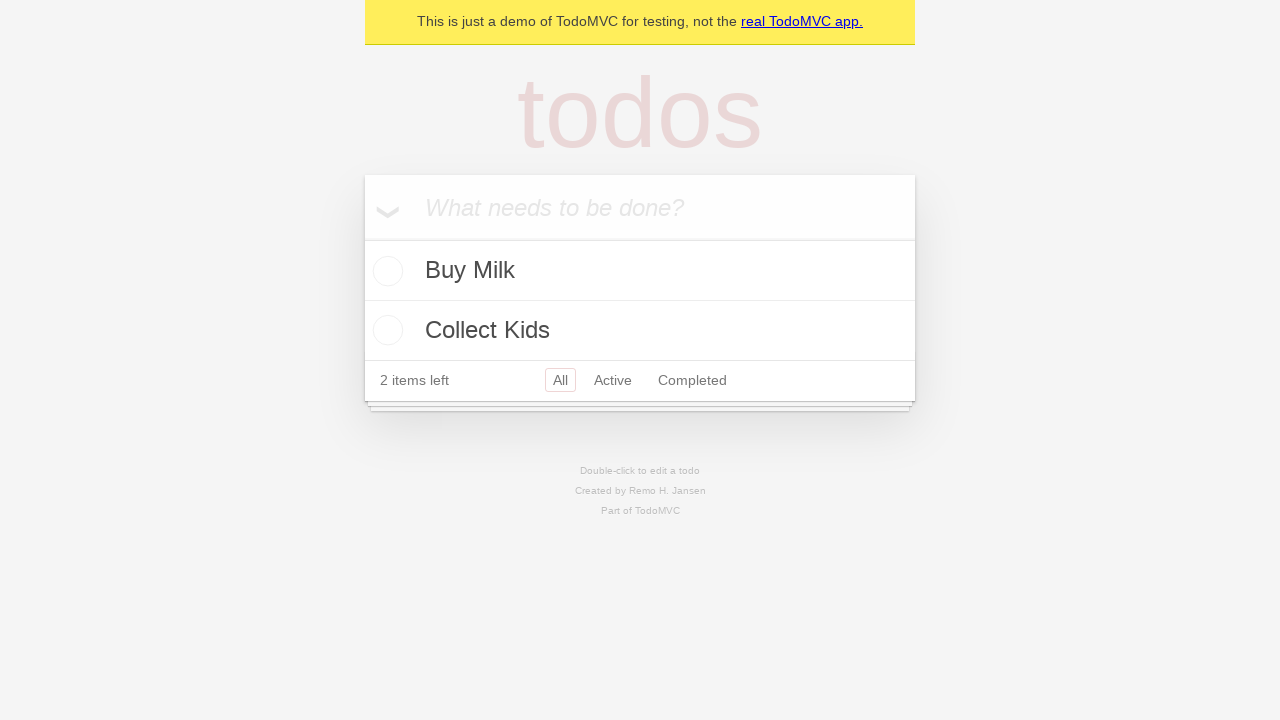

Filled new todo input with 'Go to gym' on .new-todo
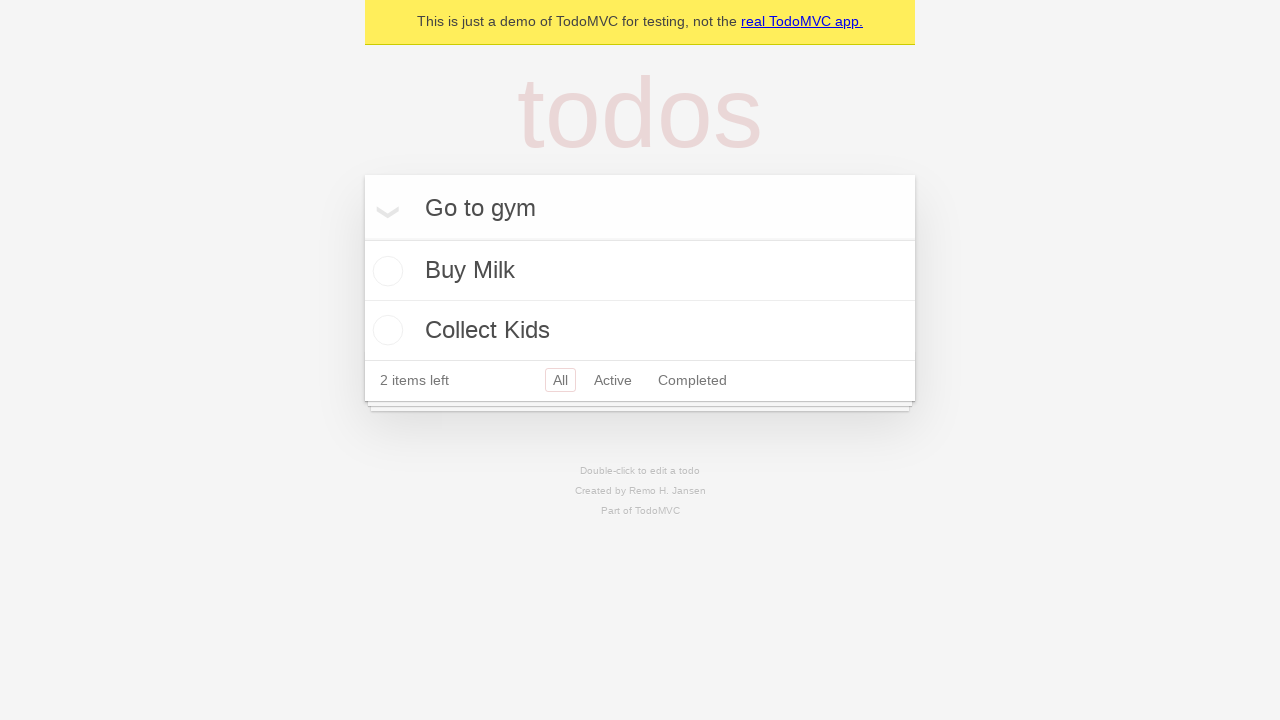

Pressed Enter to create 'Go to gym' todo on .new-todo
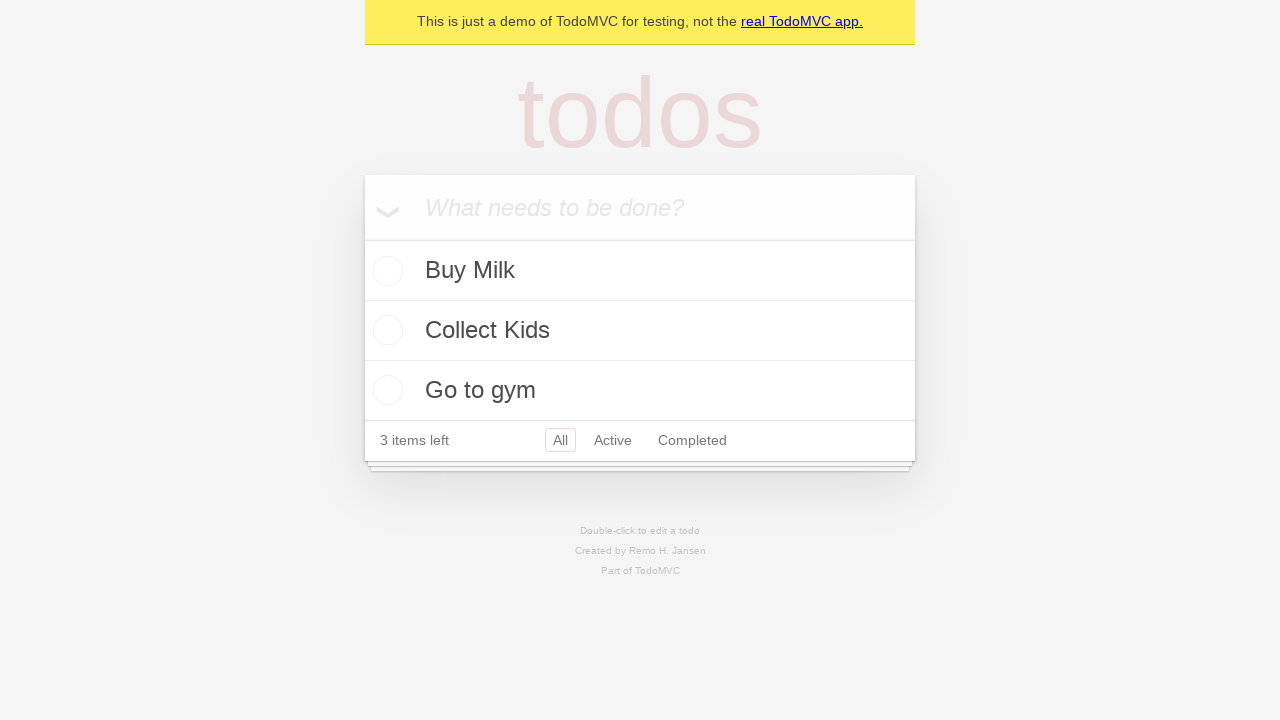

Clicked checkbox to mark 'Collect Kids' as complete at (385, 330) on .todo-list li:has-text("Collect Kids") .toggle
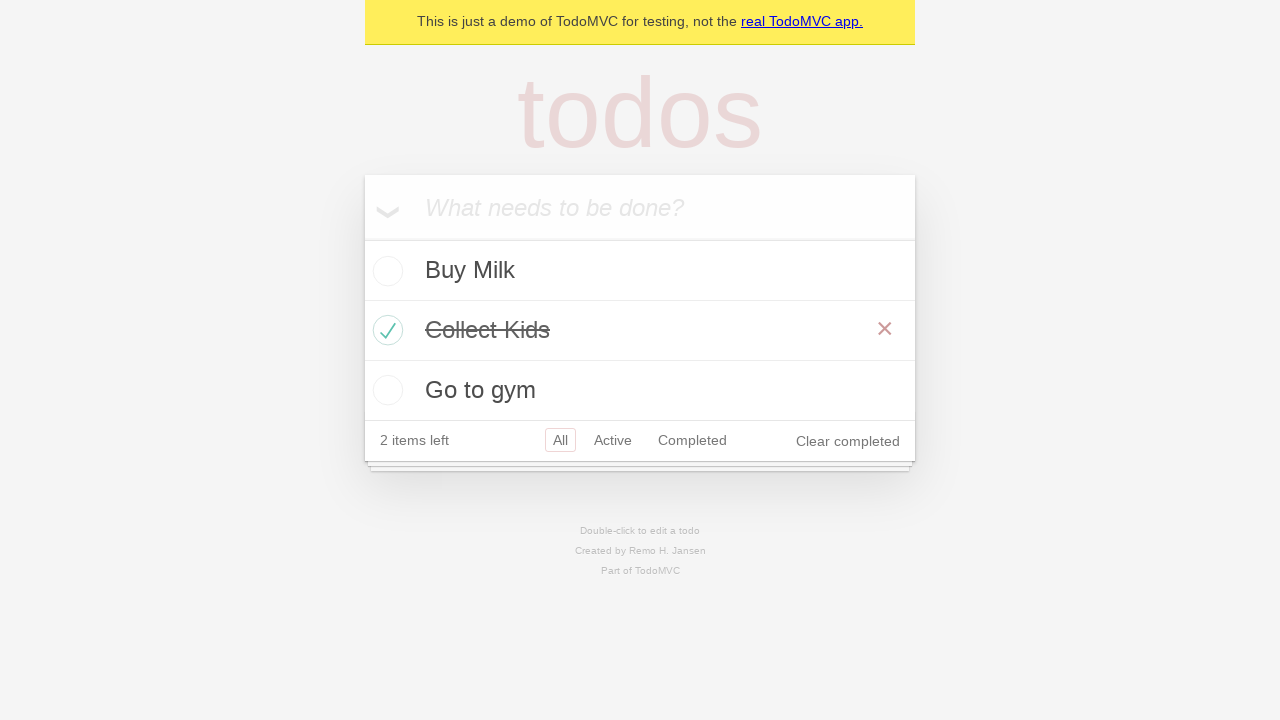

Clicked 'Active' filter to display only incomplete tasks at (613, 440) on a >> internal:has-text="Active"i
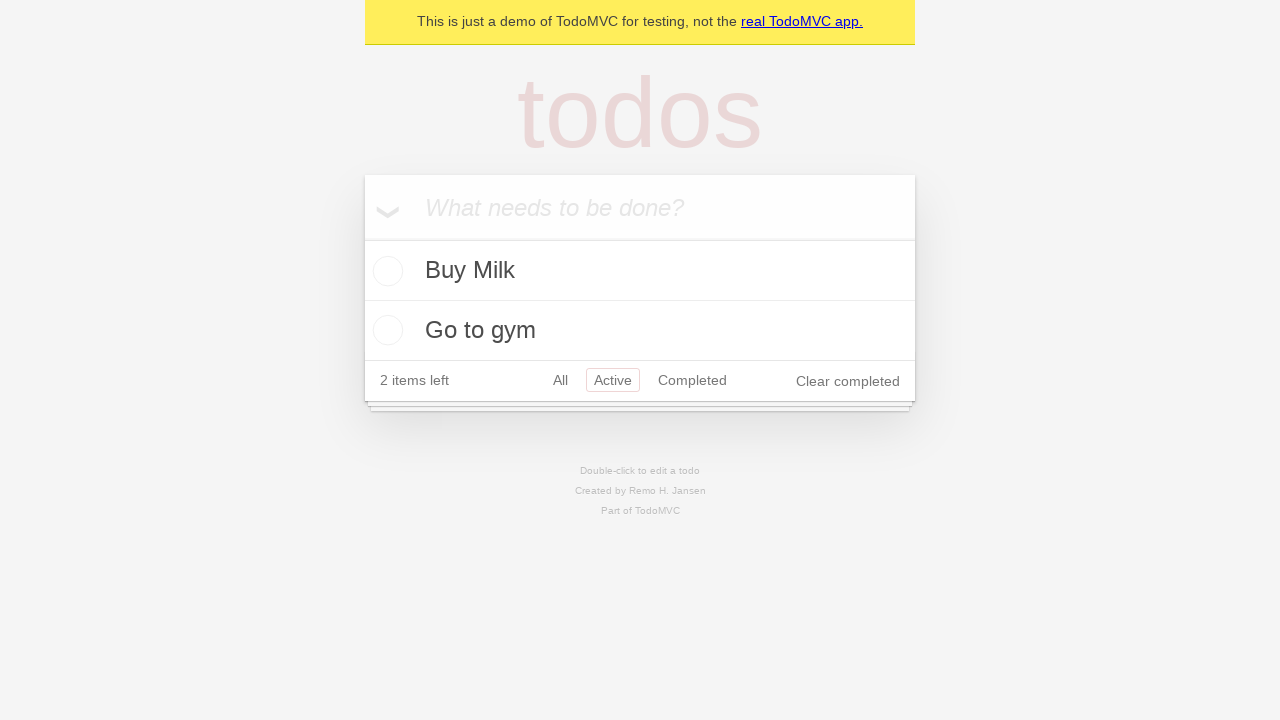

Verified that exactly 2 active items are displayed in the todo list
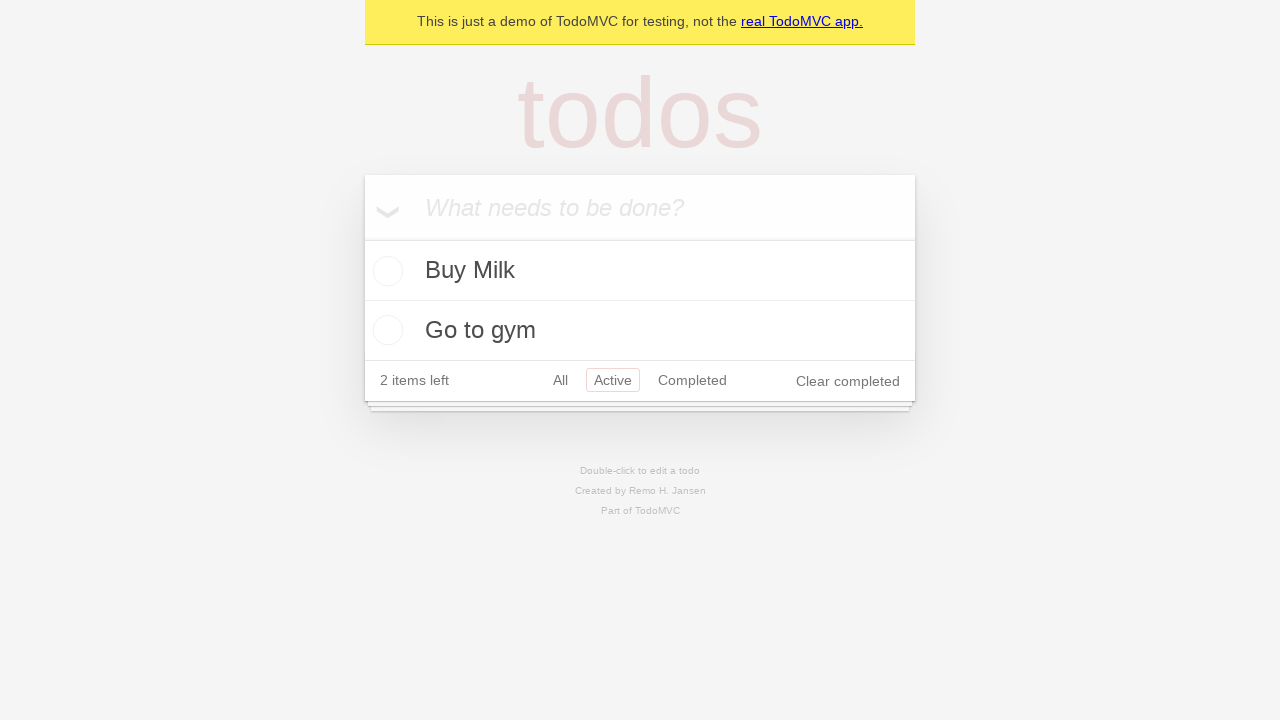

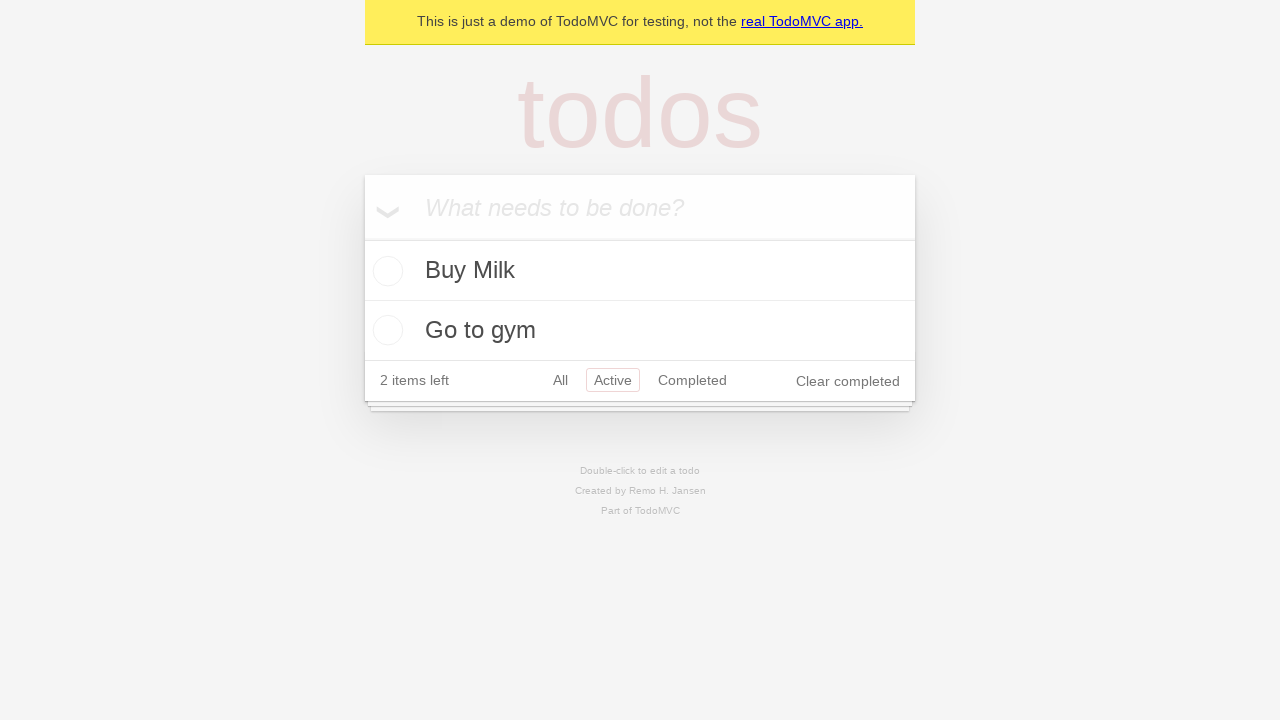